Navigates to the Selenium website, clicks on the Projects link, and verifies the page title is "Projects"

Starting URL: https://www.selenium.dev/

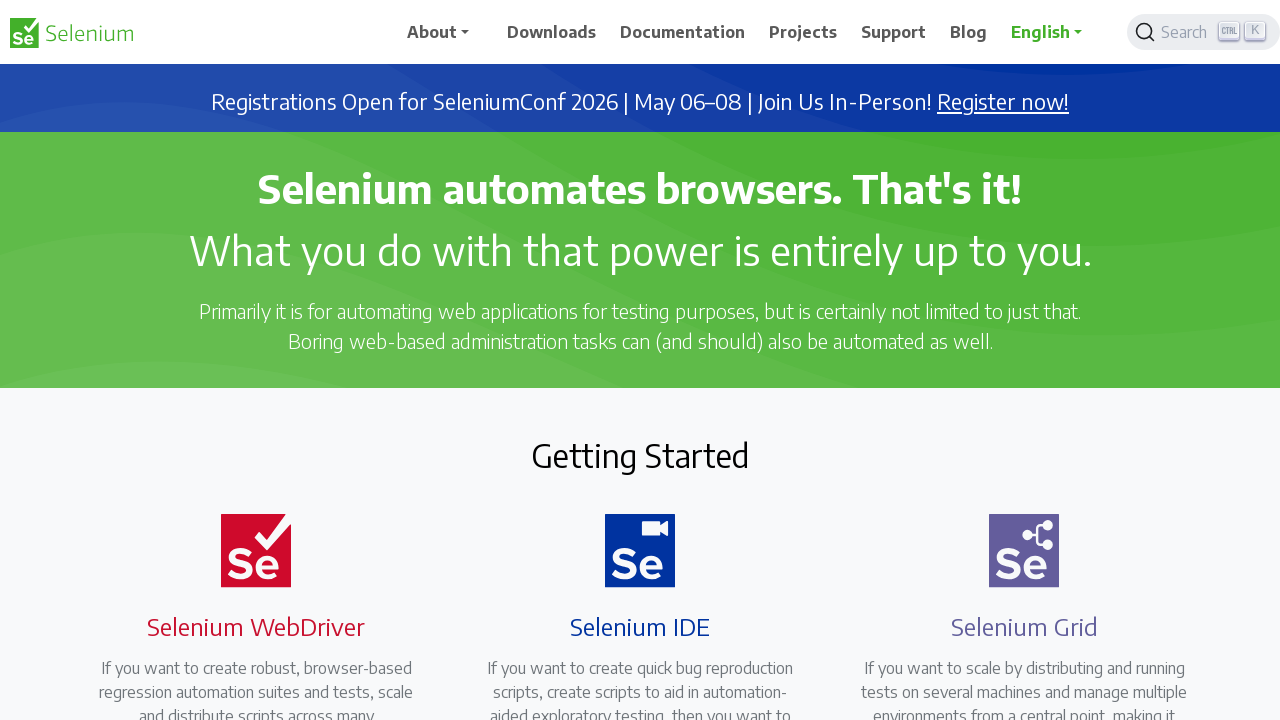

Navigated to Selenium website homepage
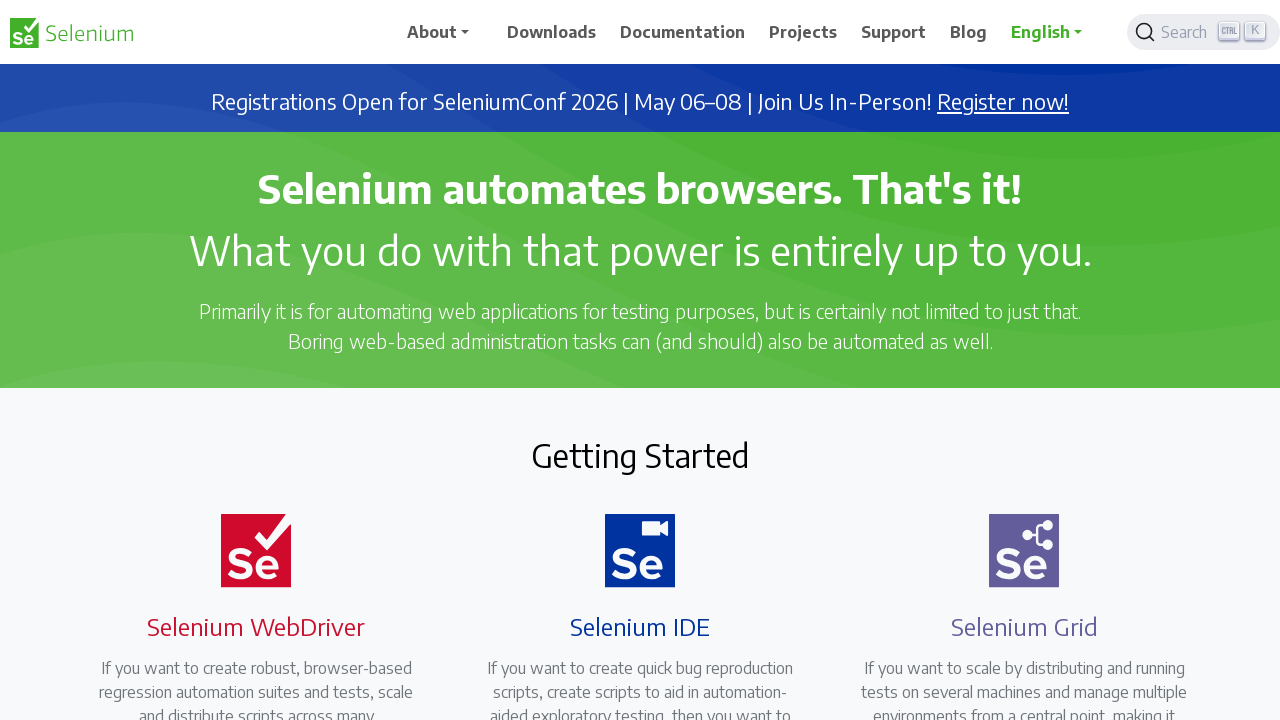

Clicked on Projects link at (803, 32) on text=Projects
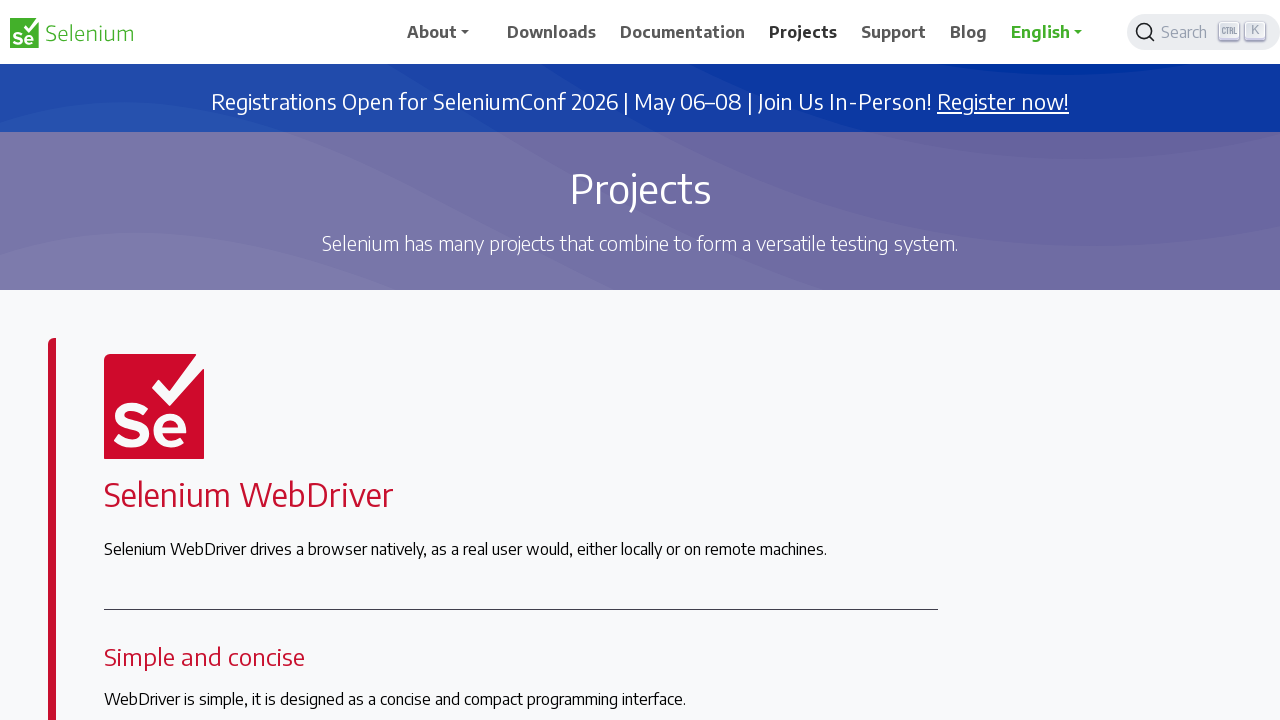

Verified page title contains 'Projects'
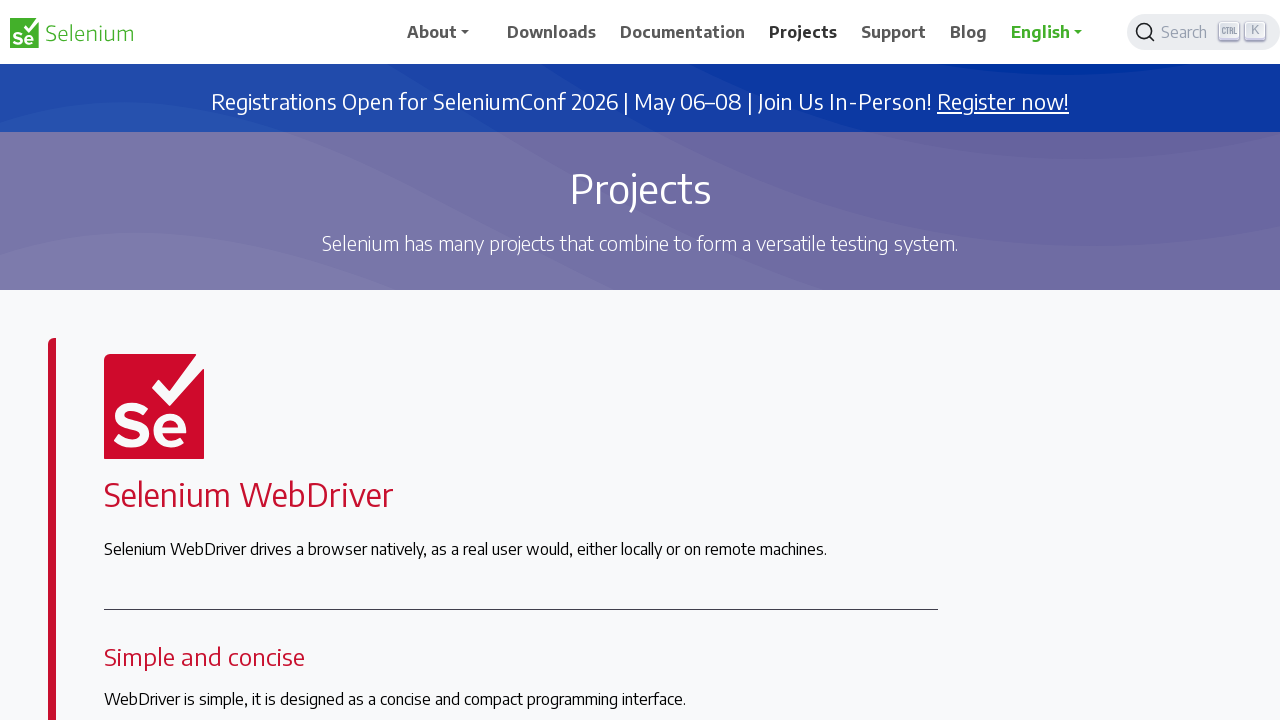

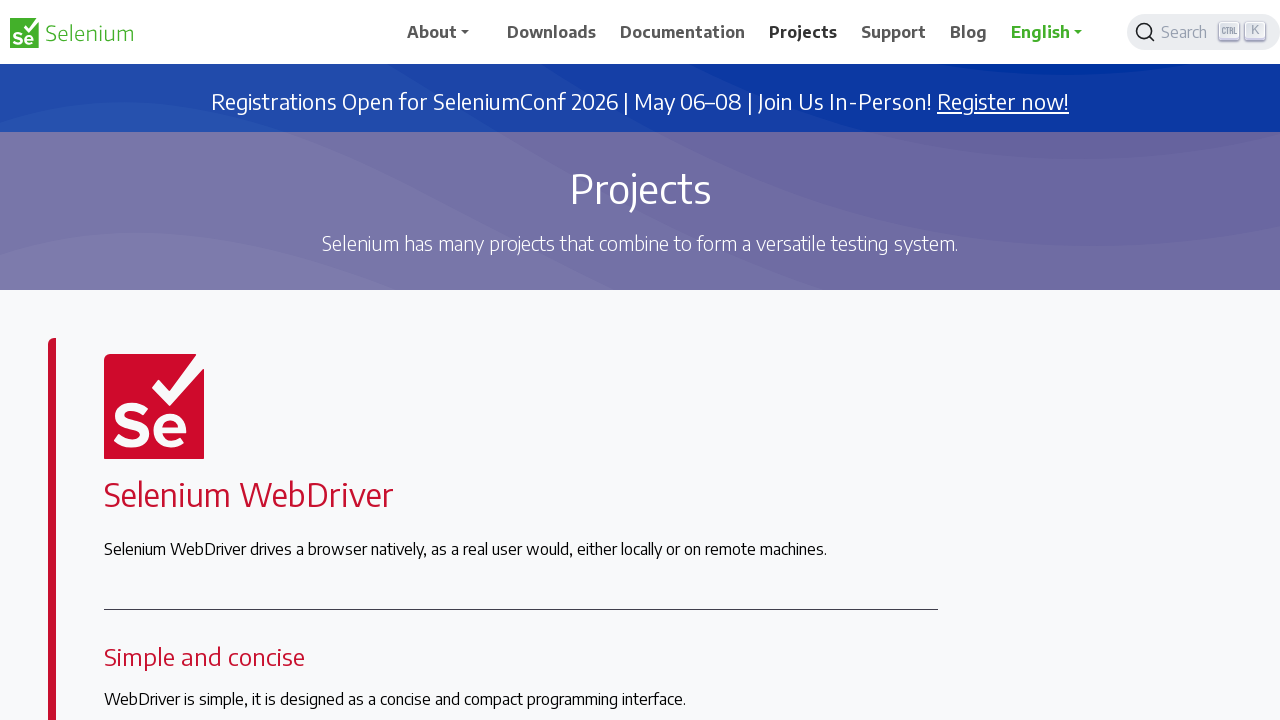